Tests navigation from the Playwright homepage by clicking the "Get started" link and verifying the Installation heading appears

Starting URL: https://playwright.dev

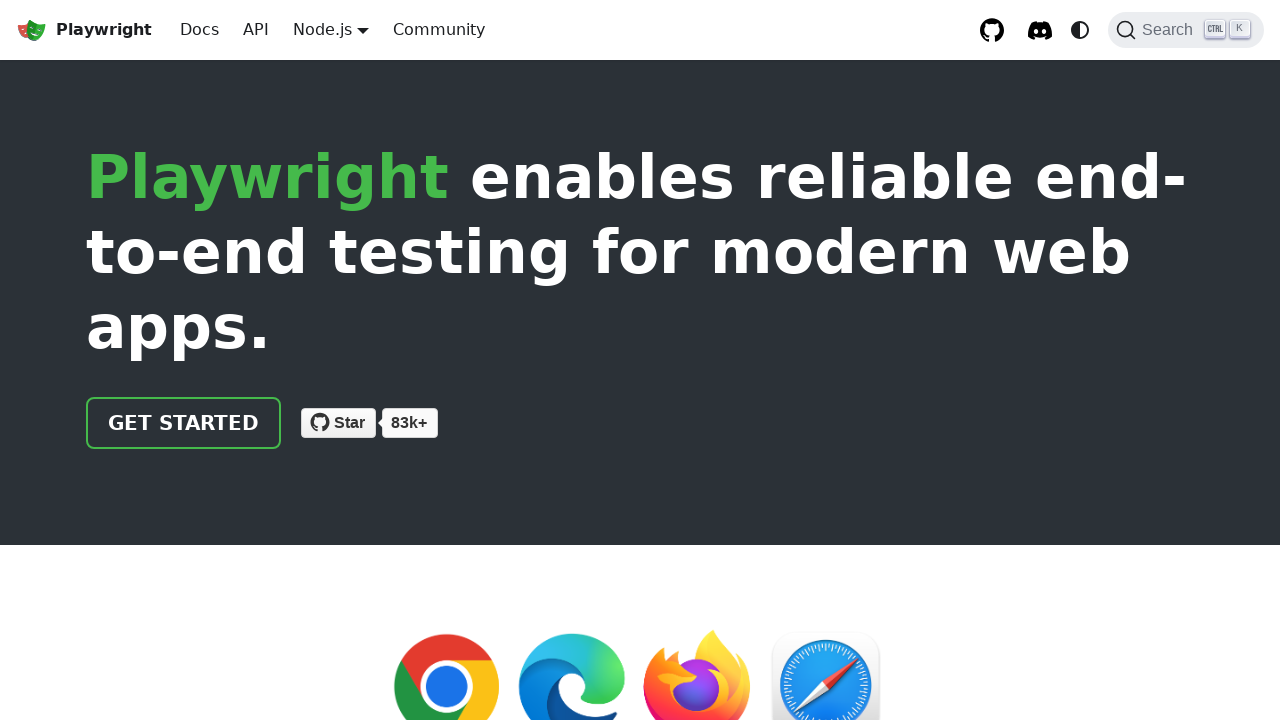

Clicked 'Get started' link on Playwright homepage at (184, 423) on internal:role=link[name="Get started"i]
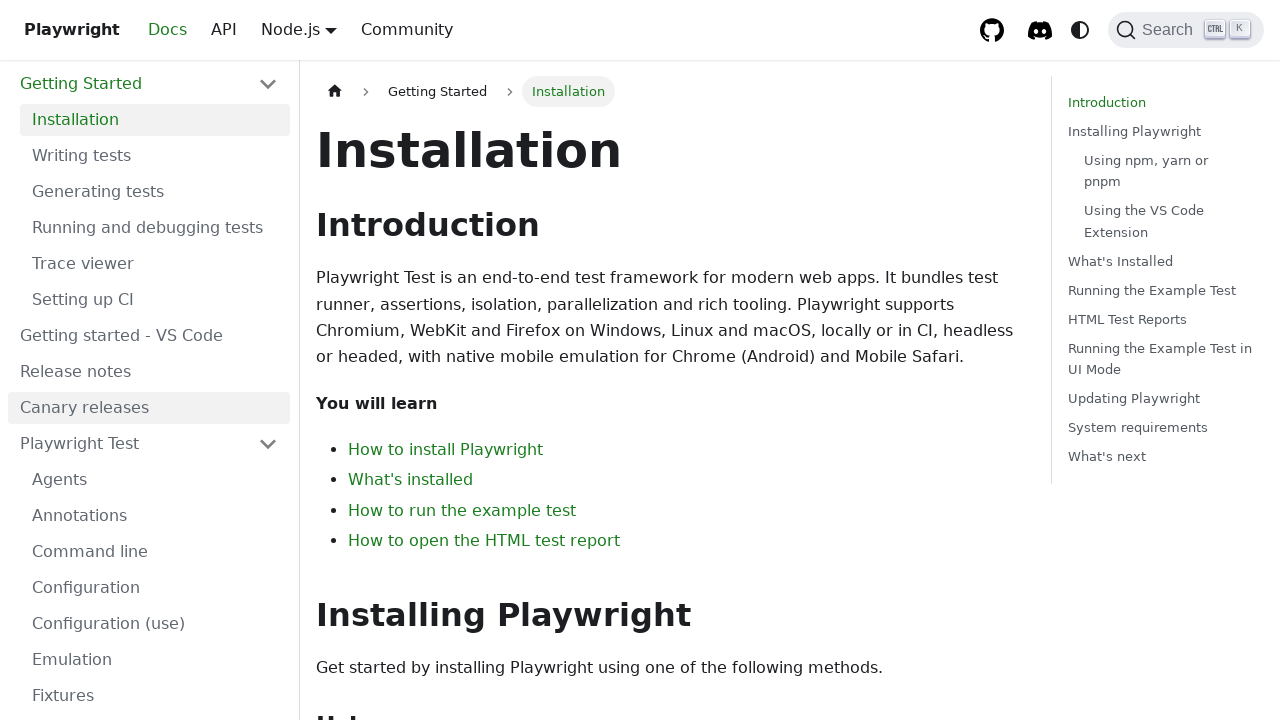

Installation heading appeared and is visible
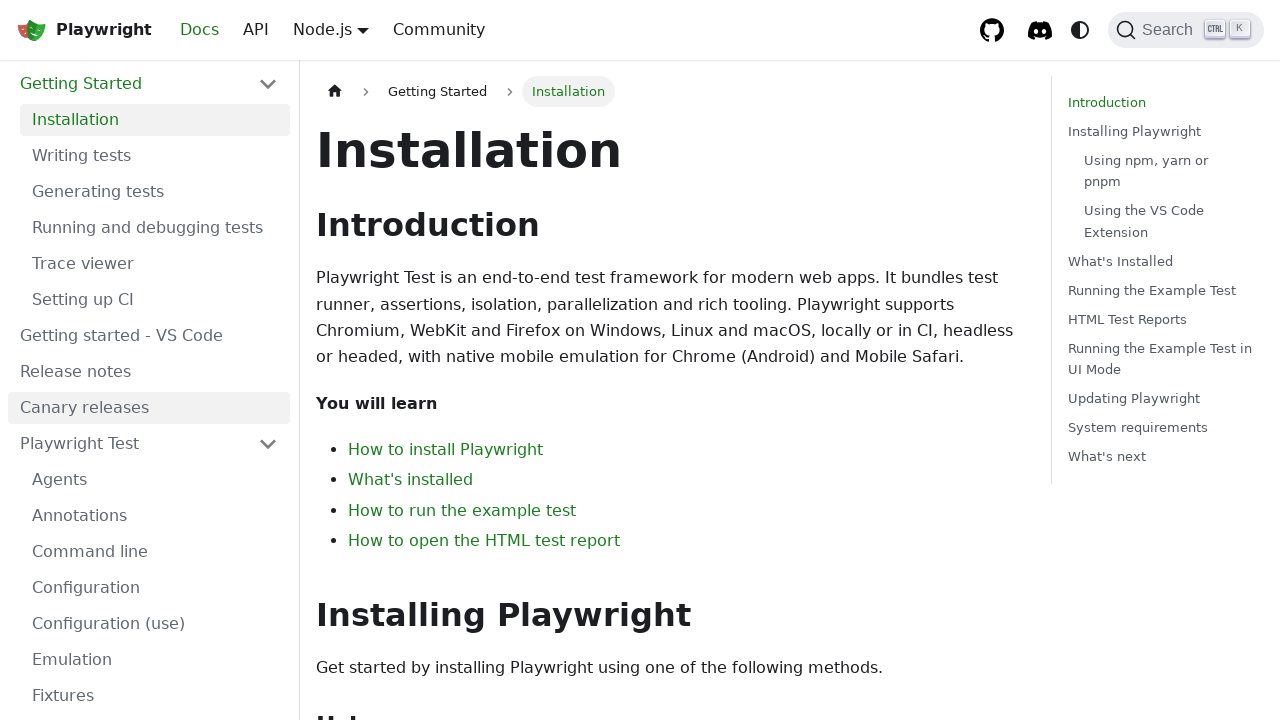

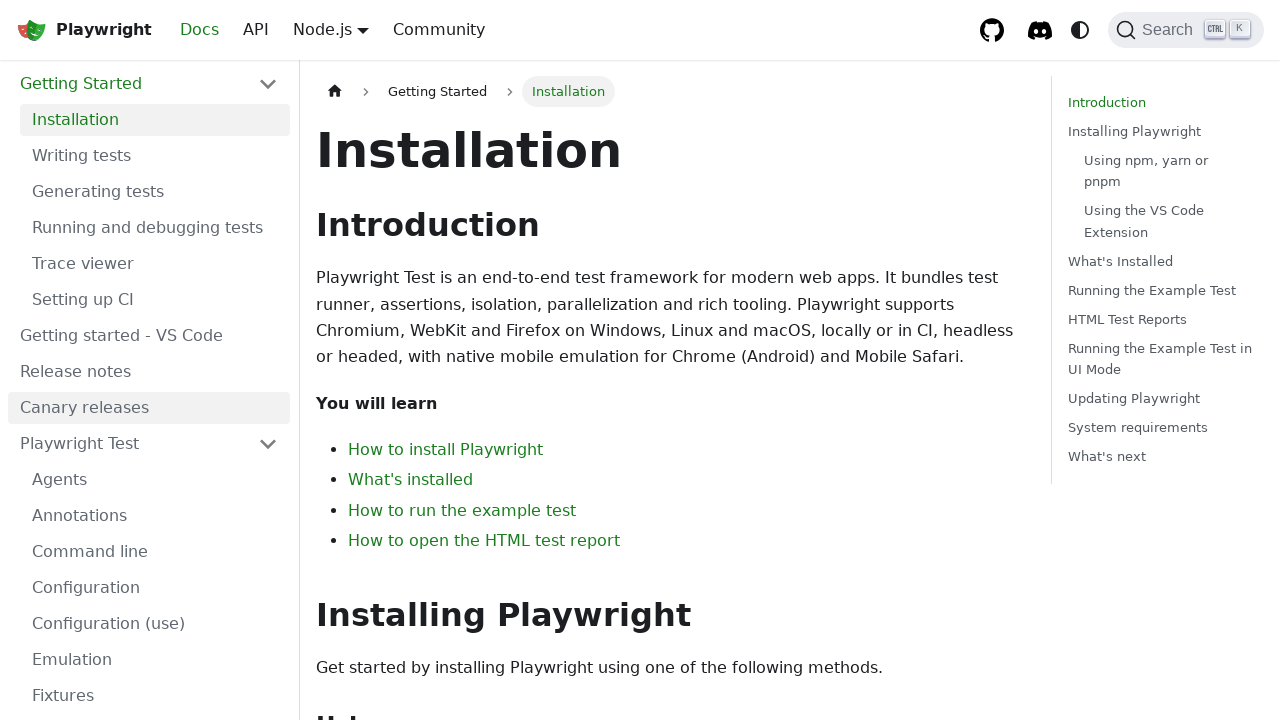